Tests navigation to the Droppable section under Interactions by clicking the menu item and verifying the page loads

Starting URL: https://demoqa.com

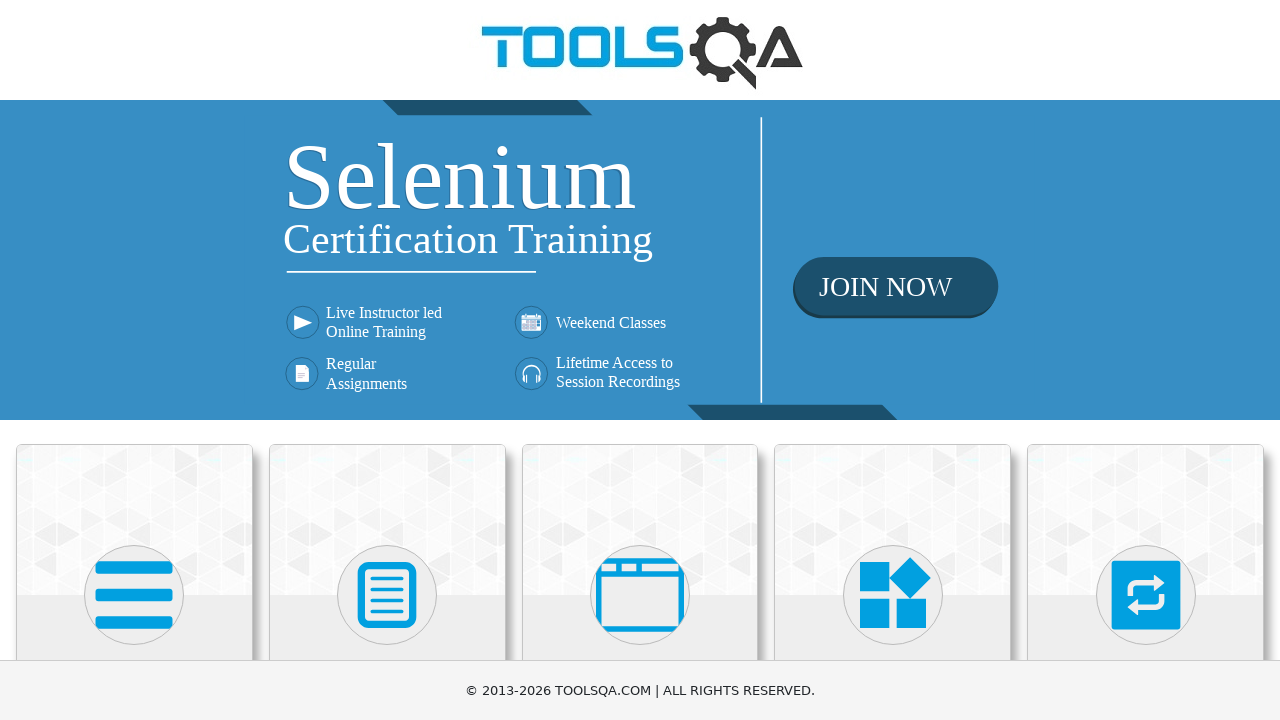

Clicked on Interactions menu item on homepage at (1146, 360) on text=Interactions
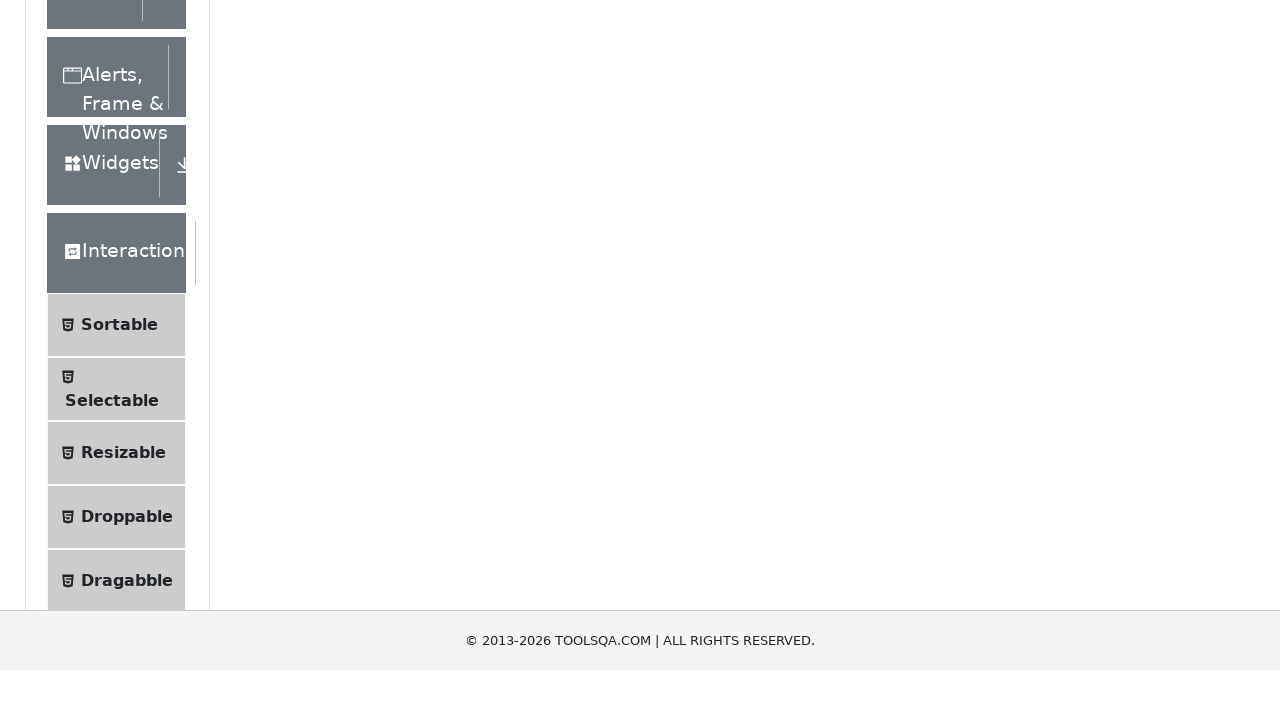

Located Droppable menu item in DOM
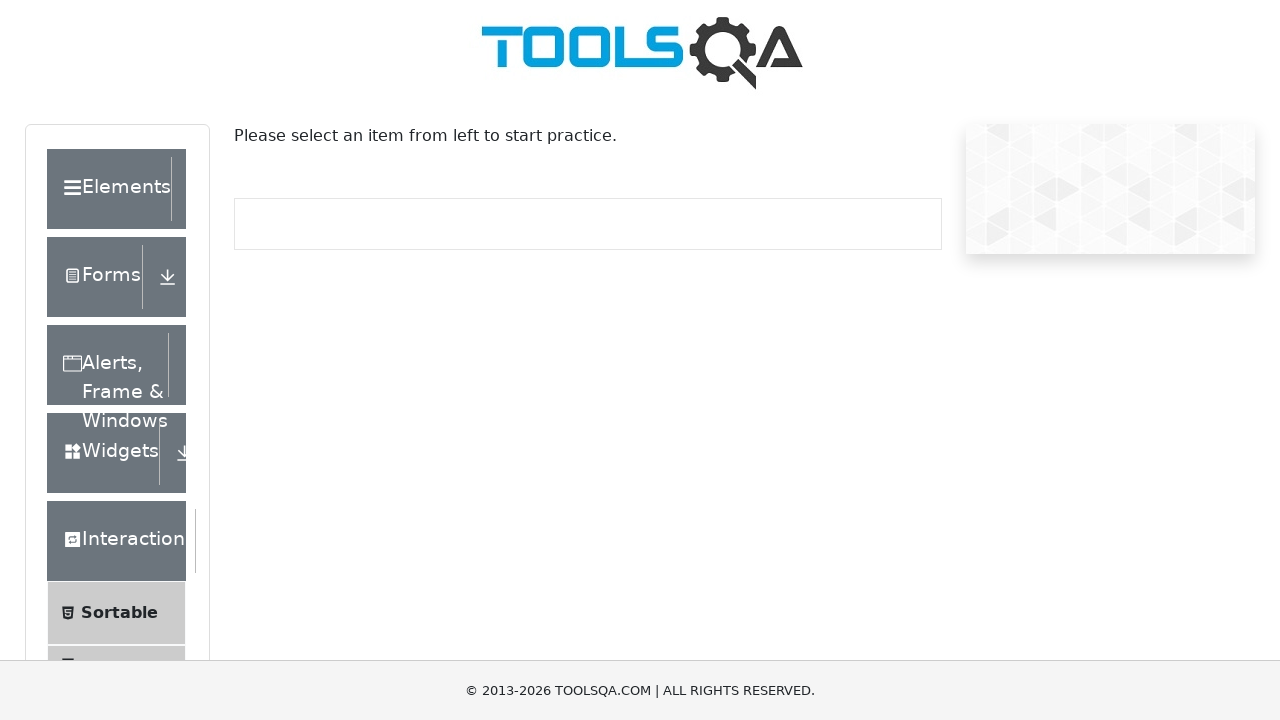

Scrolled Droppable menu item into view
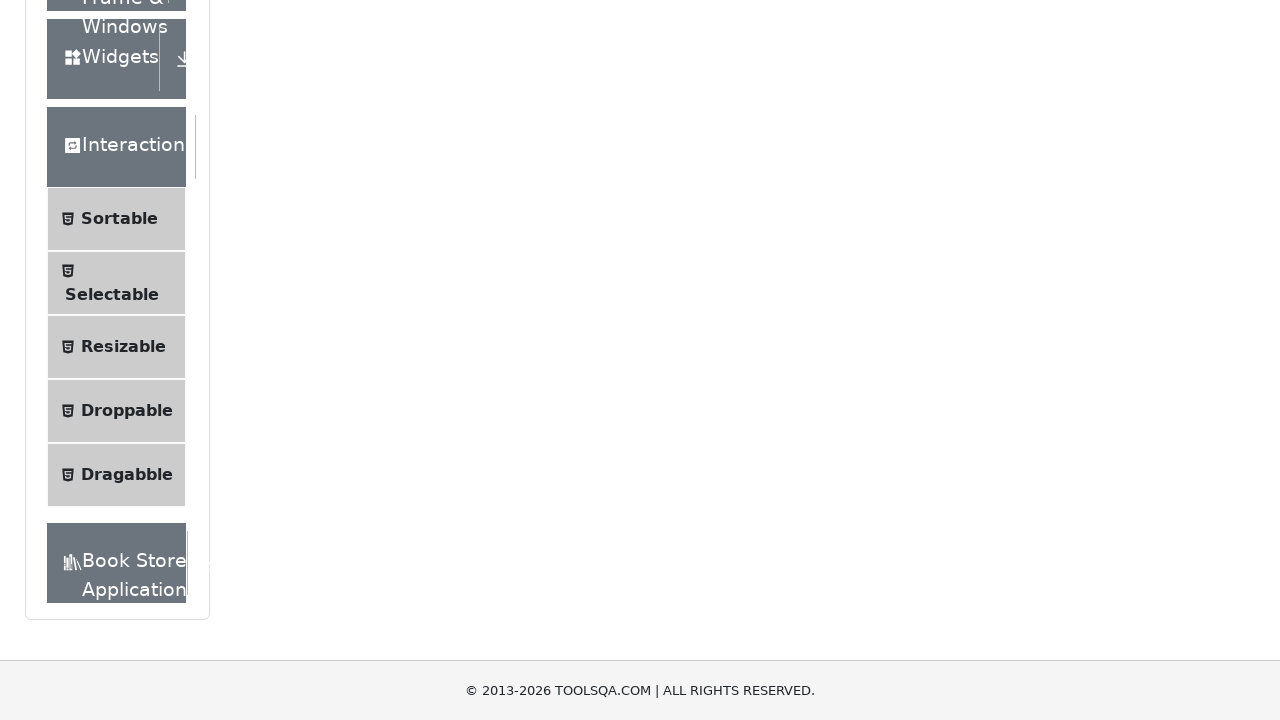

Clicked on Droppable submenu item at (127, 411) on xpath=//span[normalize-space(text())='Droppable']
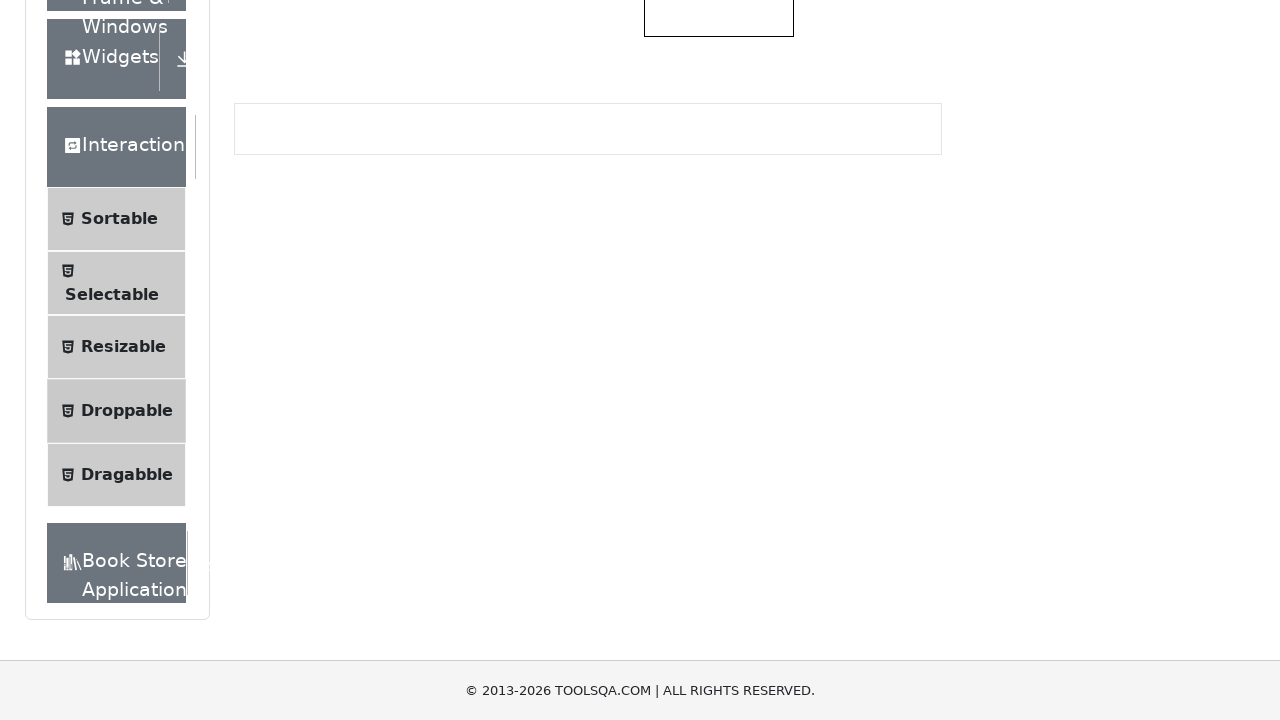

Verified Droppable page loaded with correct header
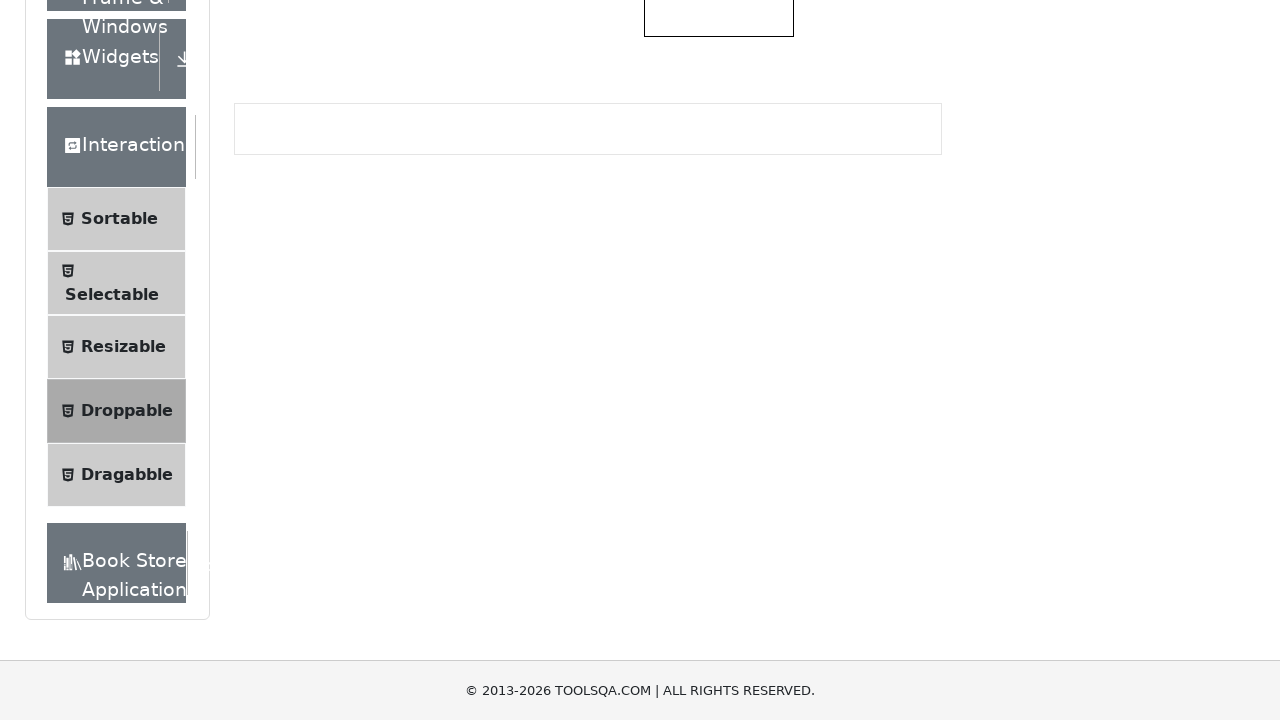

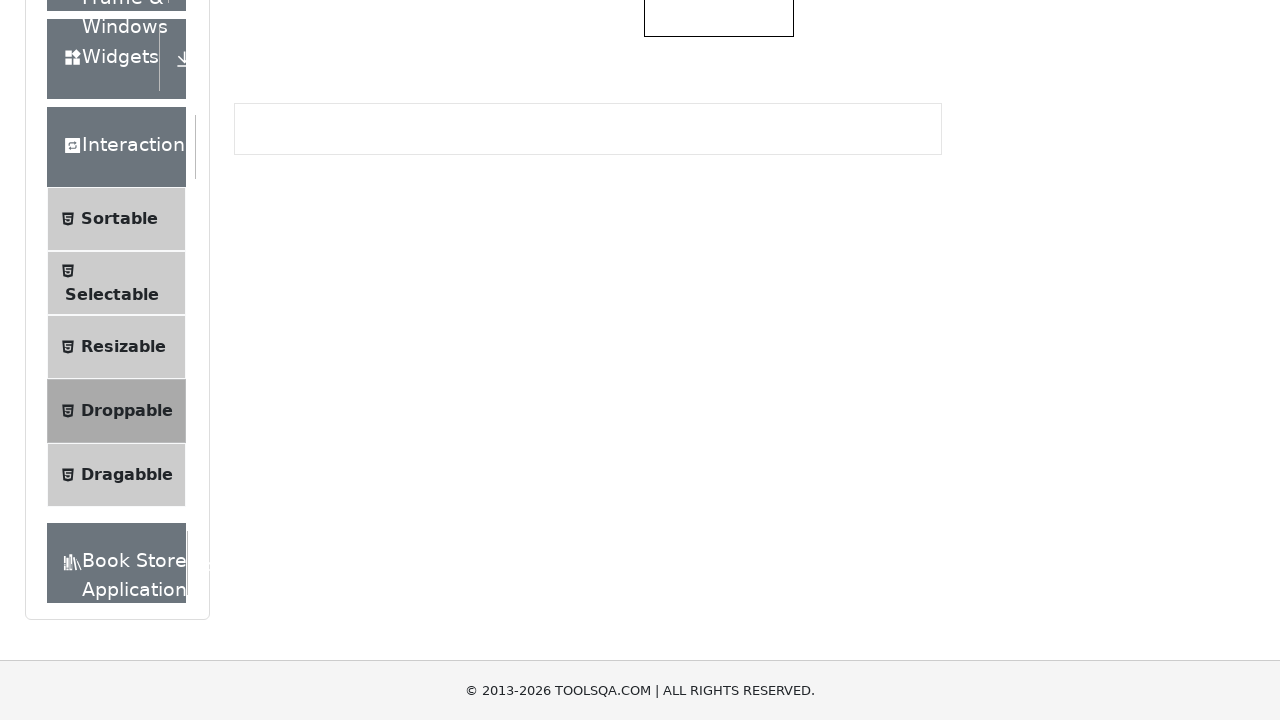